Tests modal dialog functionality by opening a modal, closing it using JavaScript executor, and verifying the URL

Starting URL: https://formy-project.herokuapp.com/modal

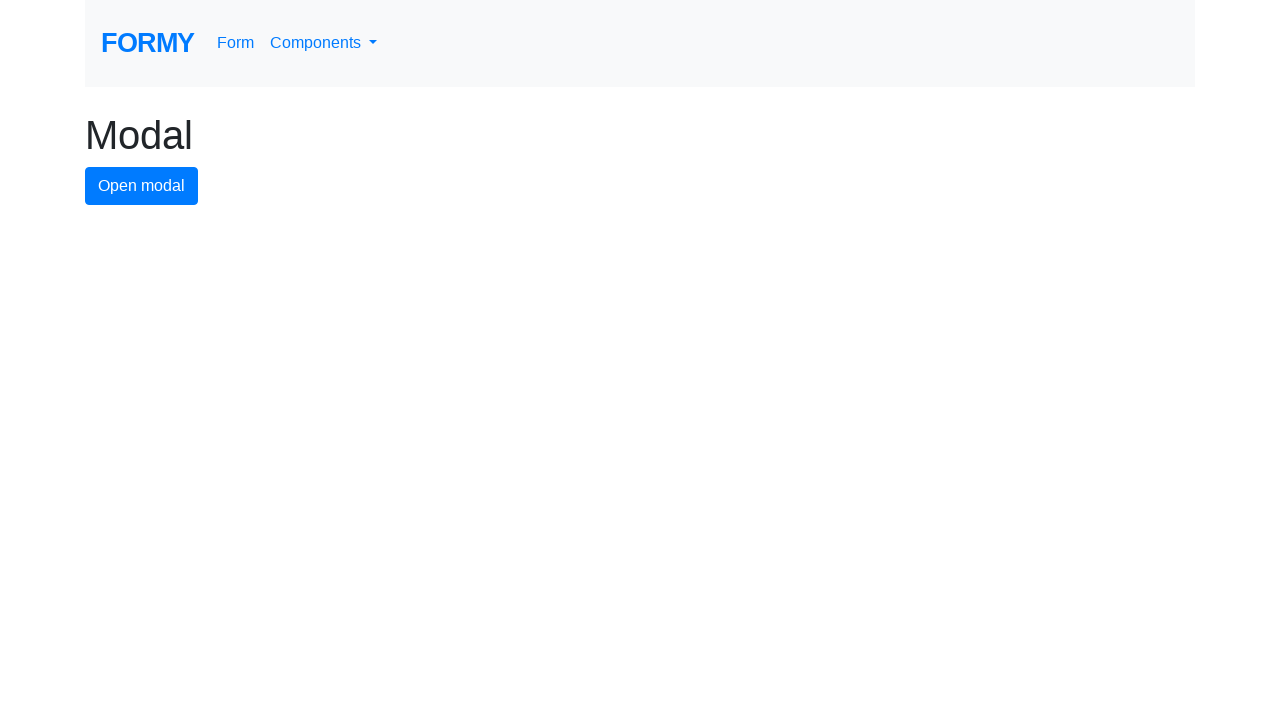

Clicked modal button to open dialog at (142, 186) on #modal-button
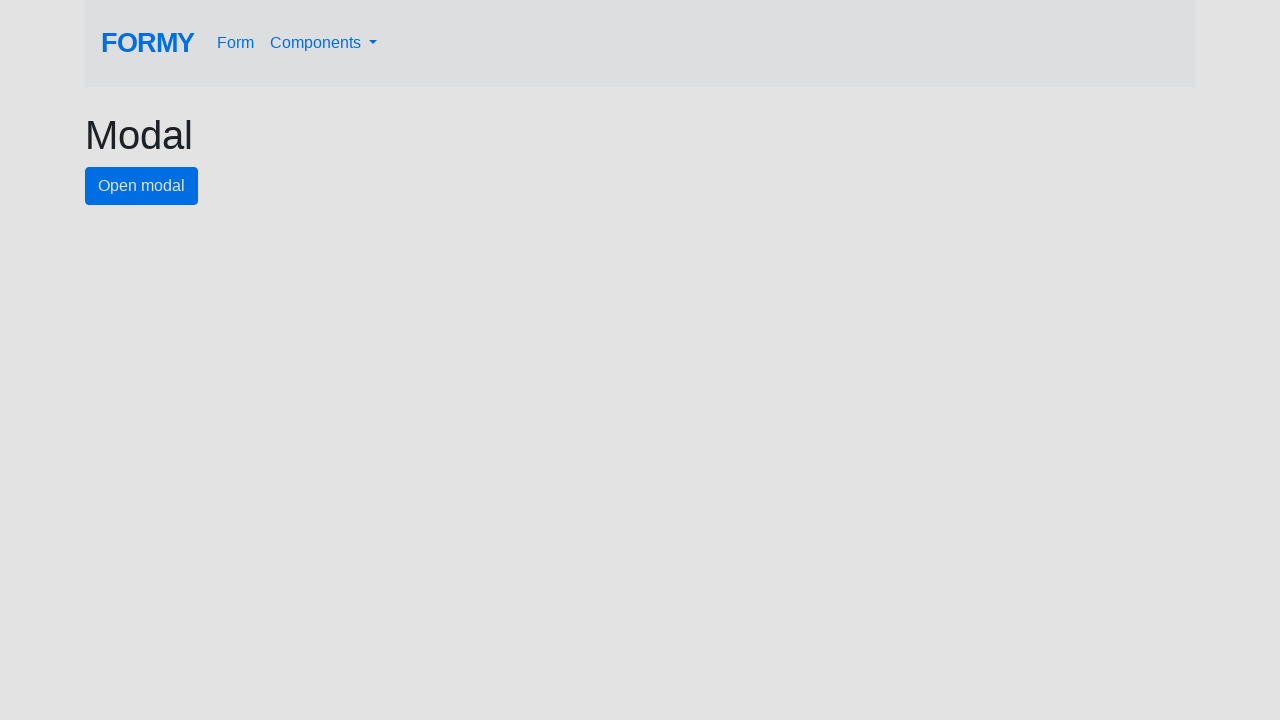

Waited for modal to be visible
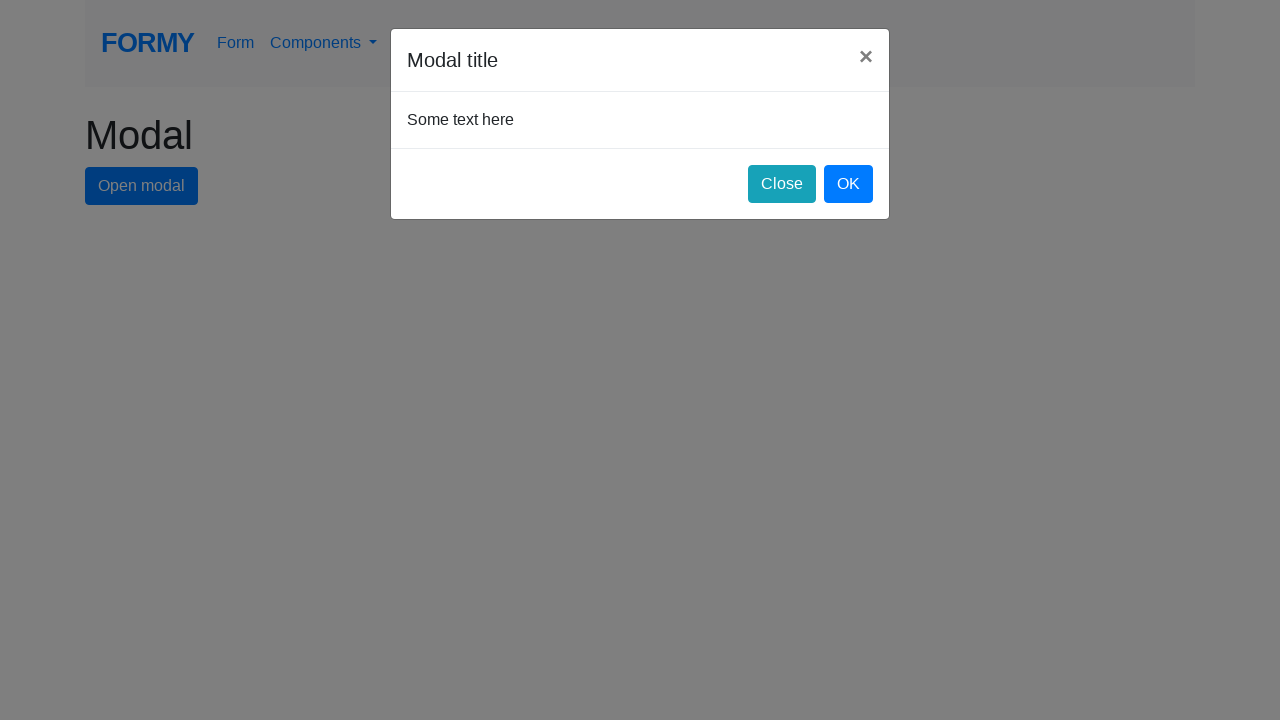

Closed modal dialog using JavaScript executor
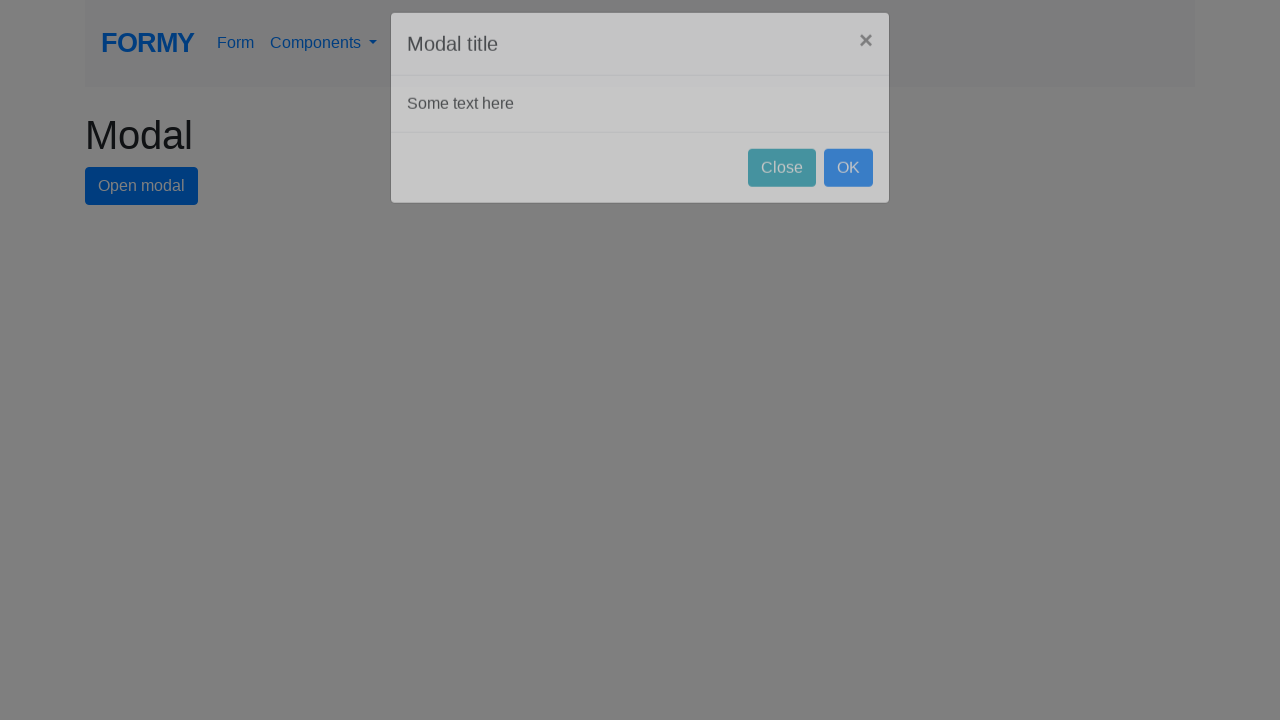

Waited for modal to close
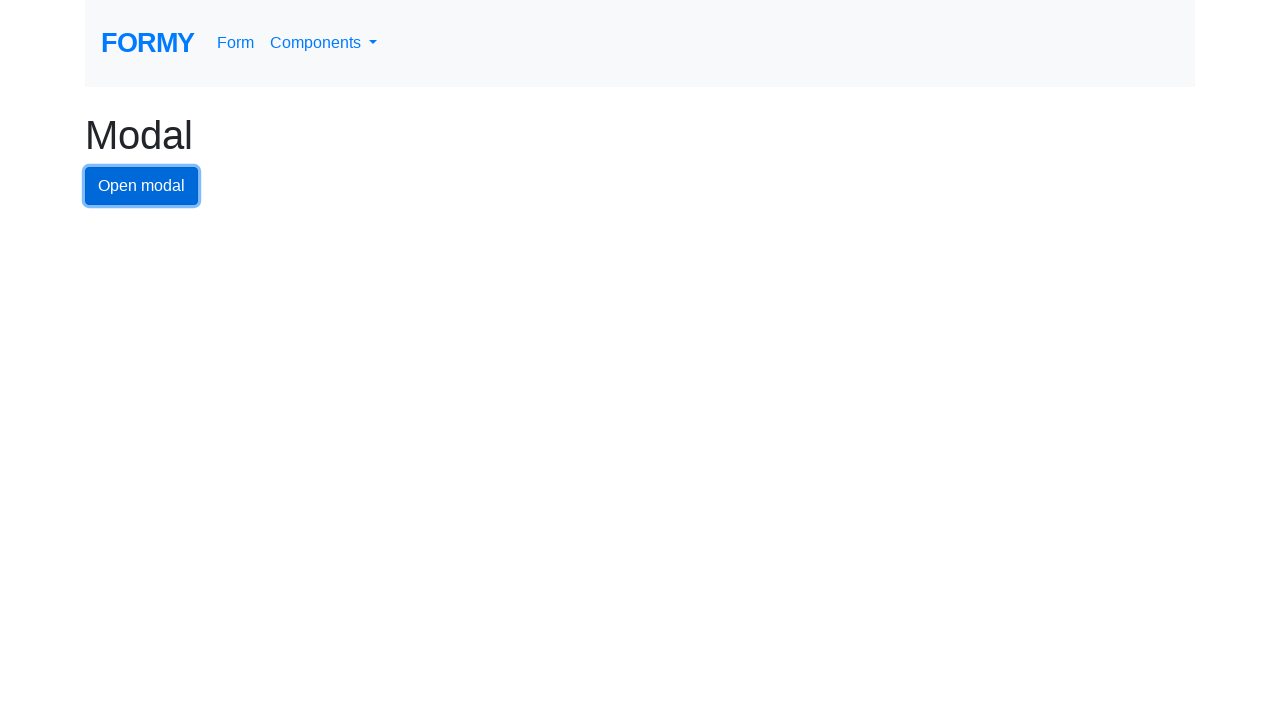

Verified URL is still https://formy-project.herokuapp.com/modal
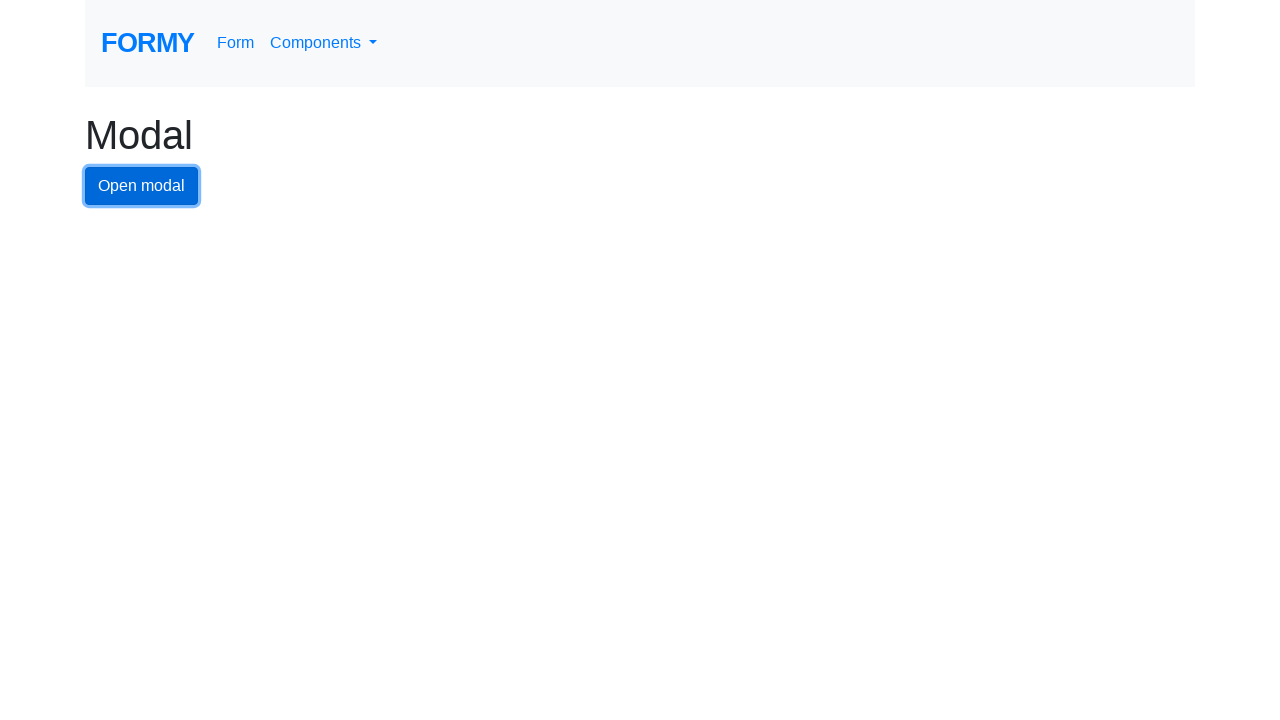

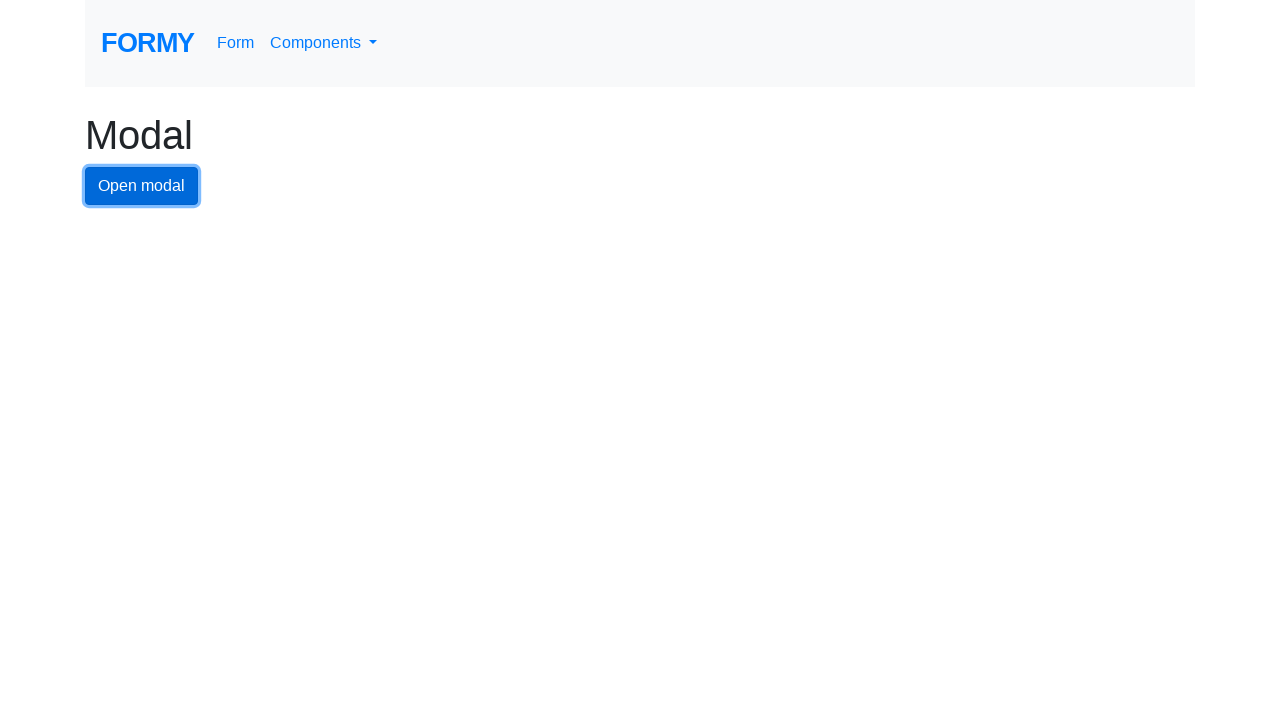